Tests navigation on rediff.com by clicking on the Rediffmail and Money links and navigating back to the homepage after each click.

Starting URL: https://rediff.com

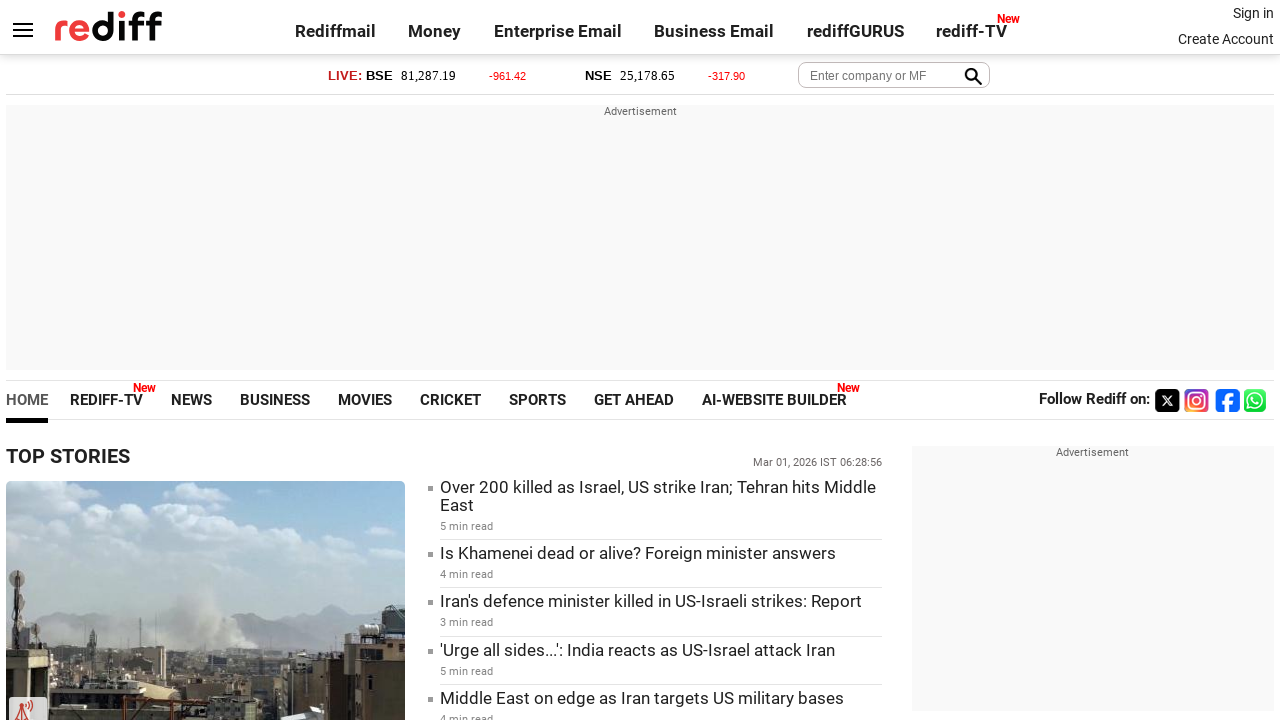

Clicked on Rediffmail link at (335, 31) on text=Rediffmail
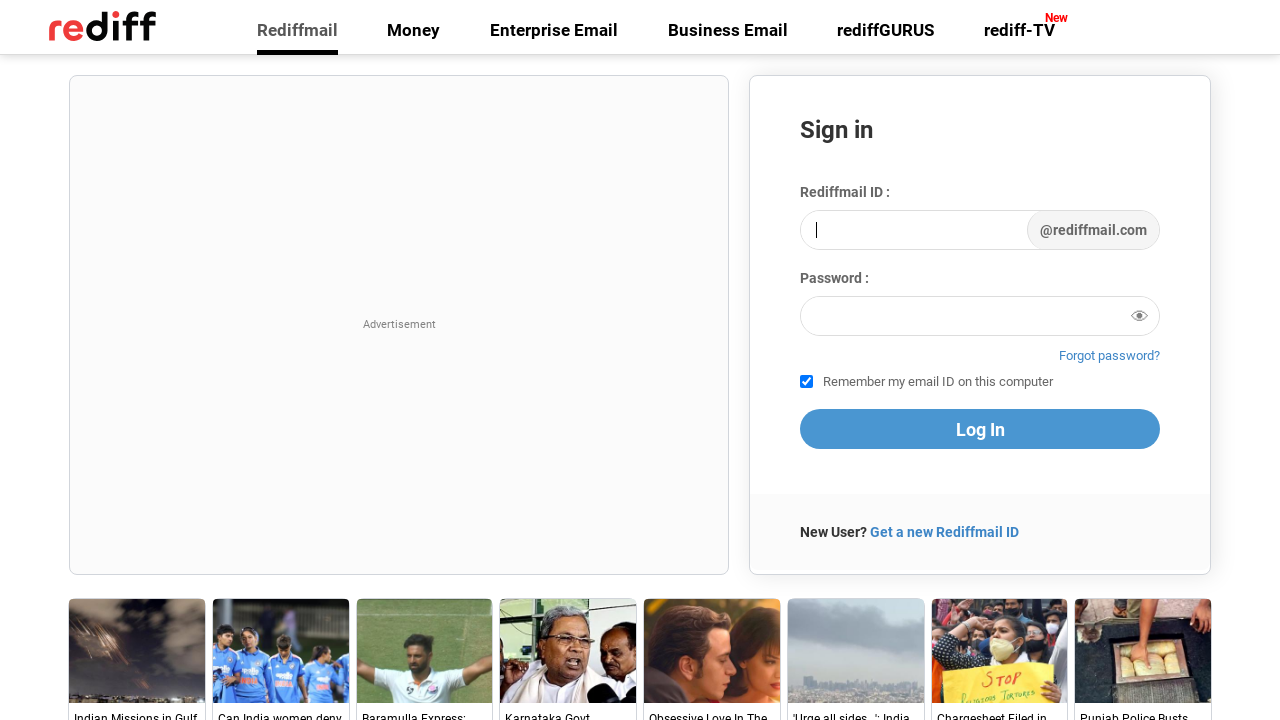

Navigated back to homepage from Rediffmail
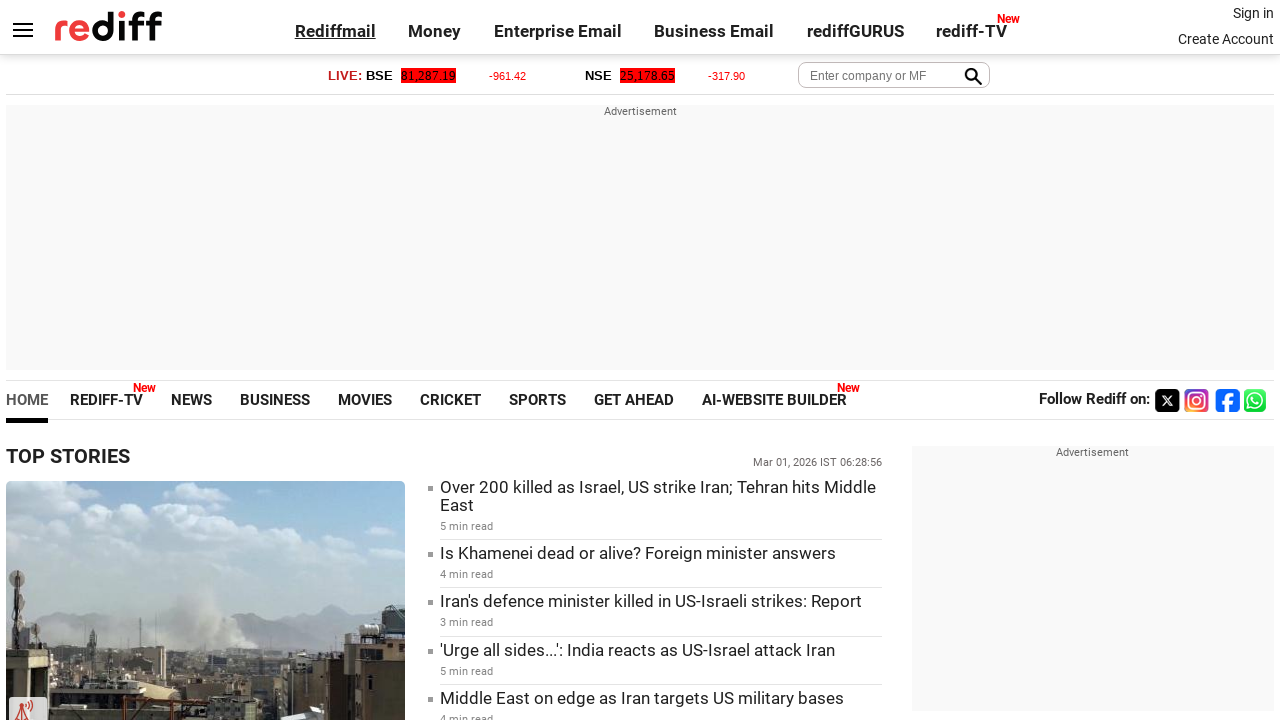

Waited for page to load after navigating back
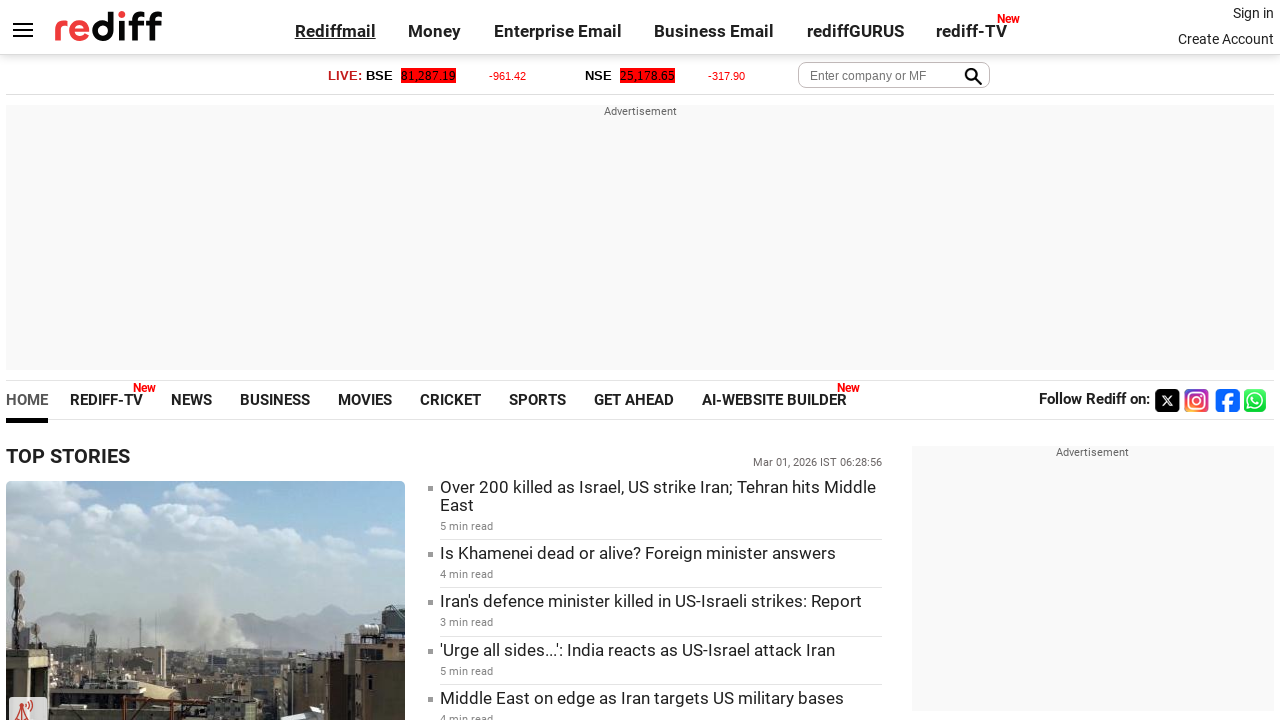

Clicked on Money link at (435, 31) on text=Money
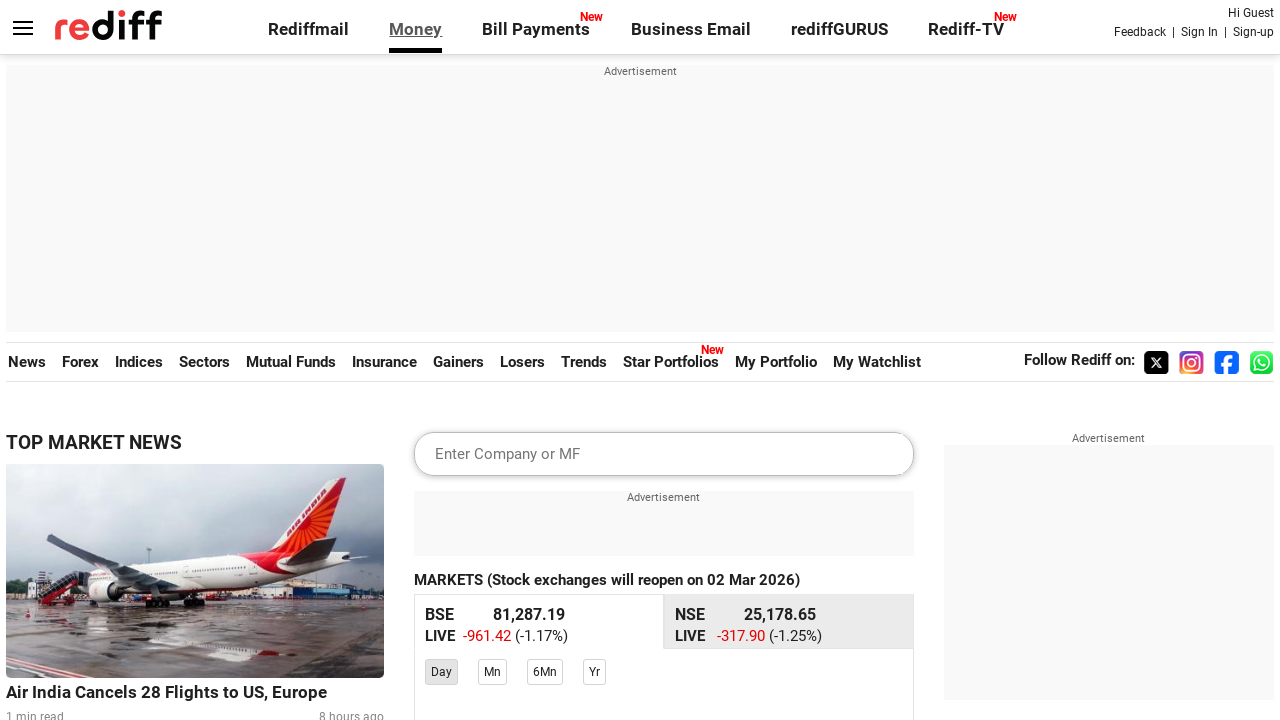

Navigated back to homepage from Money
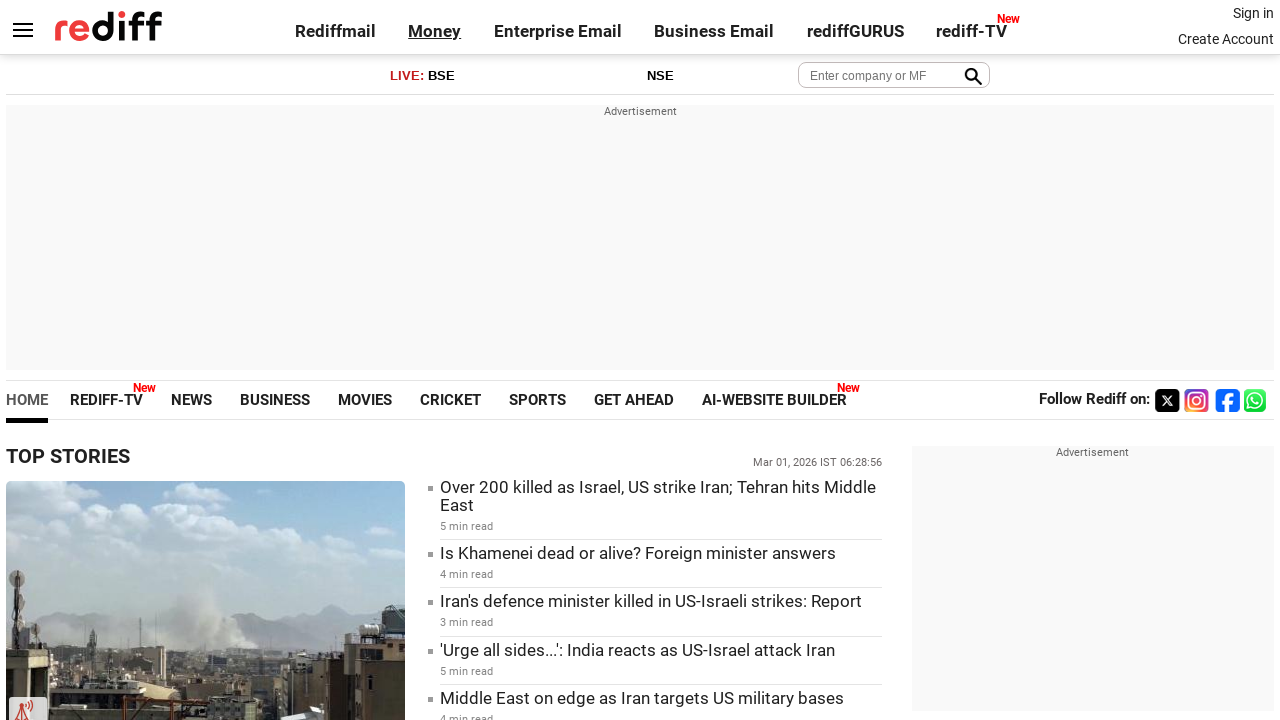

Waited for page to load after navigating back
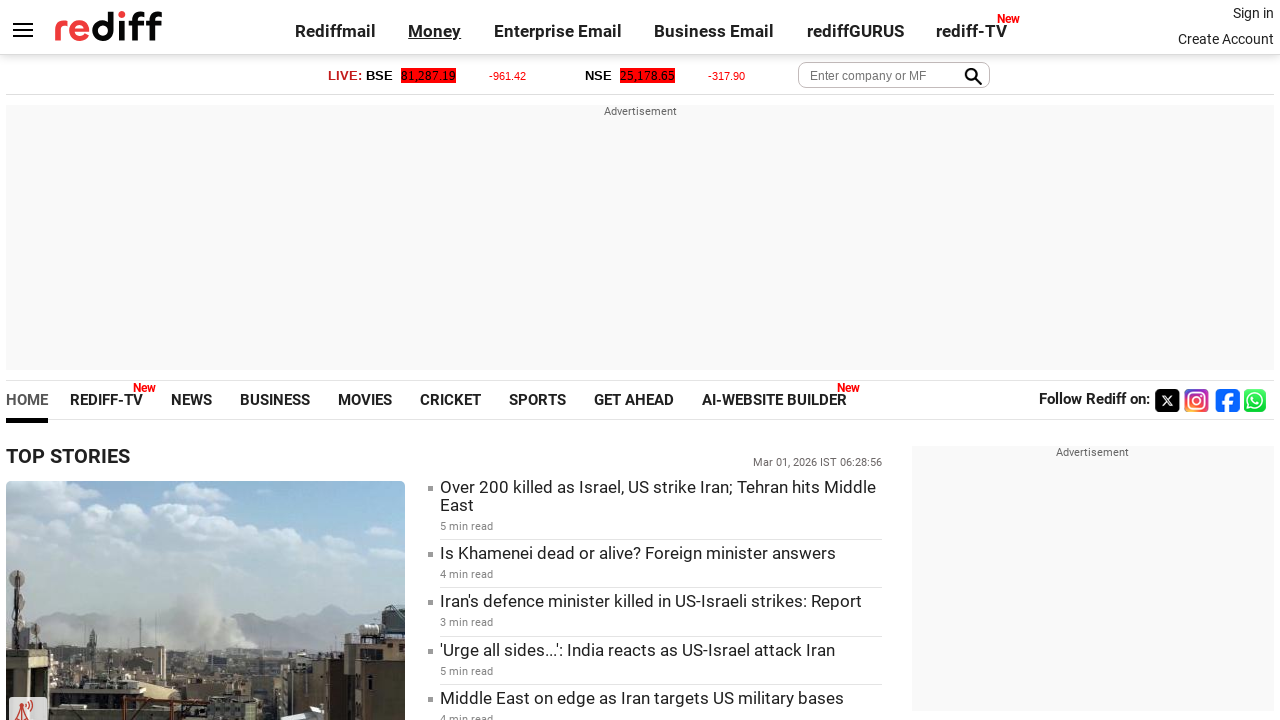

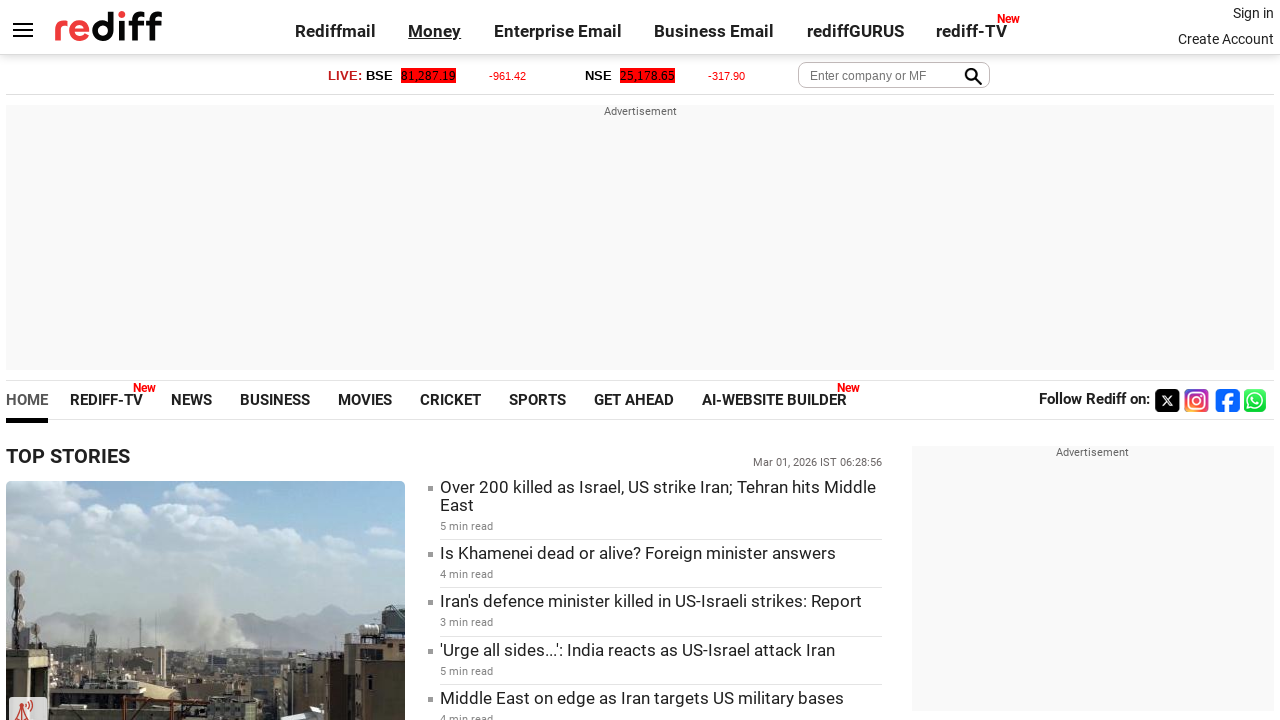